Tests that attempting to find a non-existent element raises an exception

Starting URL: https://duckduckgo.com/

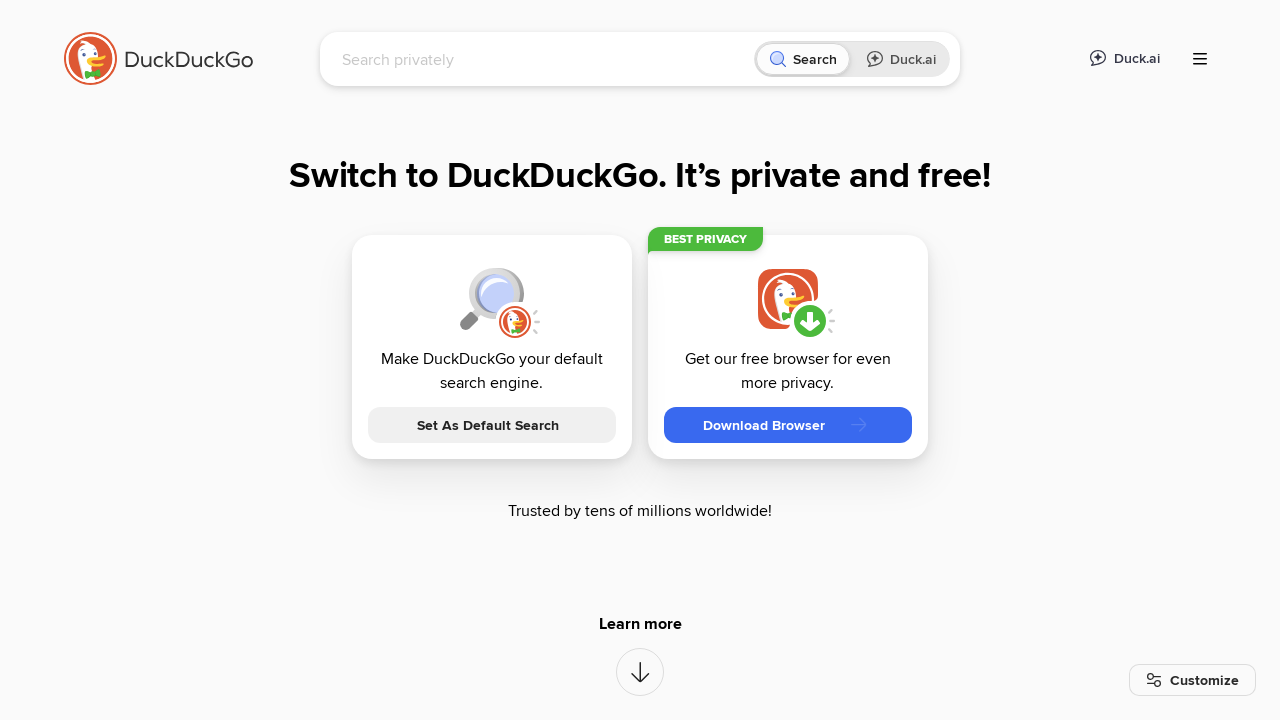

Exception raised as expected when trying to find non-existent element on a:has-text('not_found')
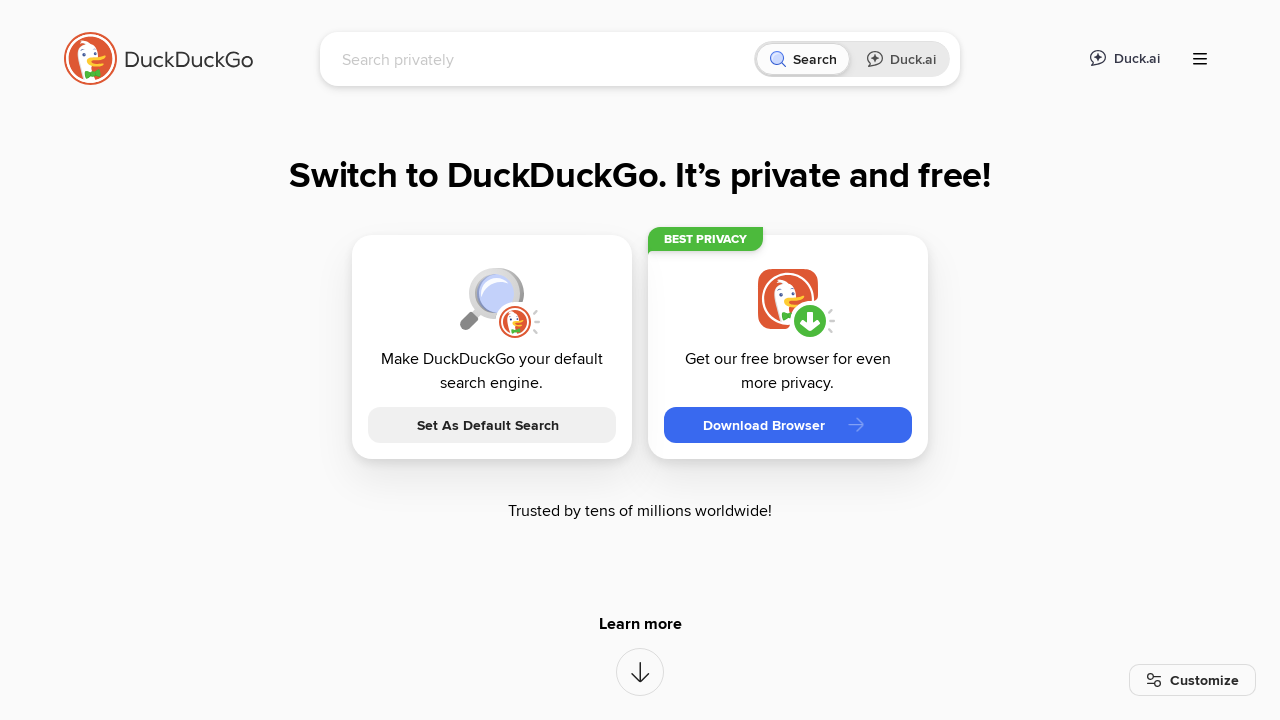

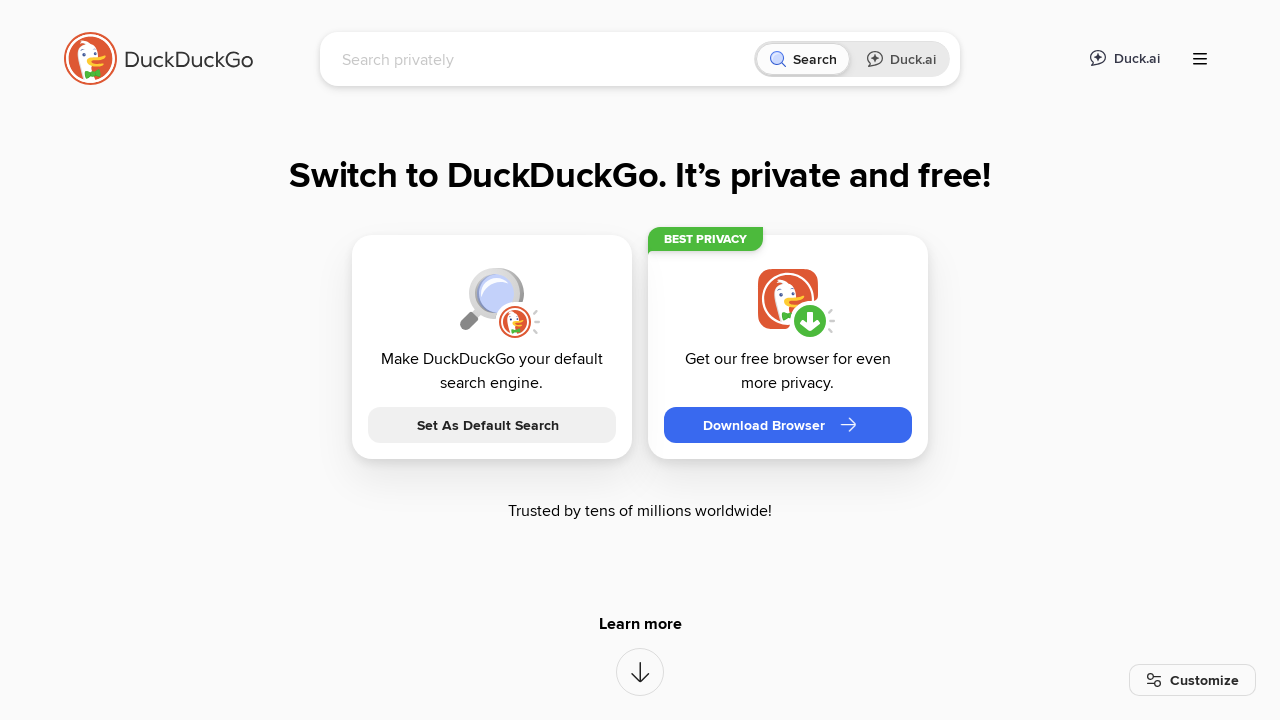